Tests opening a new tab functionality

Starting URL: https://rahulshettyacademy.com/AutomationPractice/

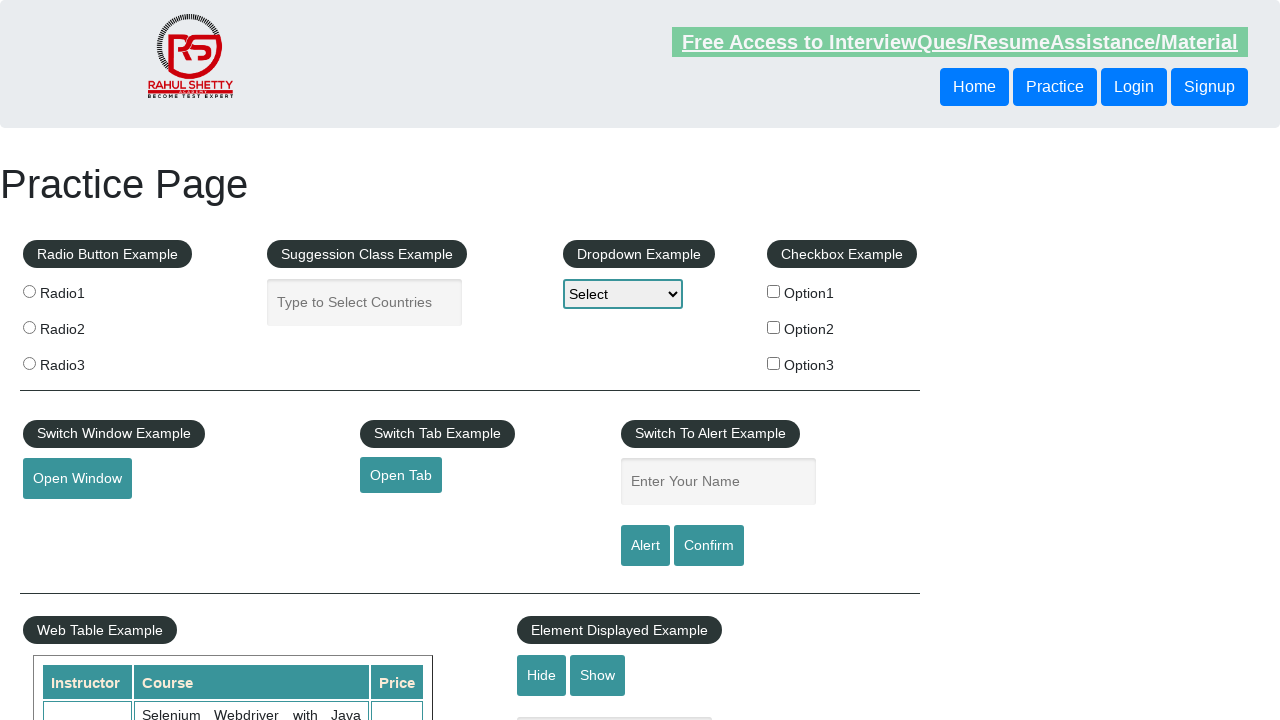

Clicked link to open new tab at (401, 475) on a#opentab
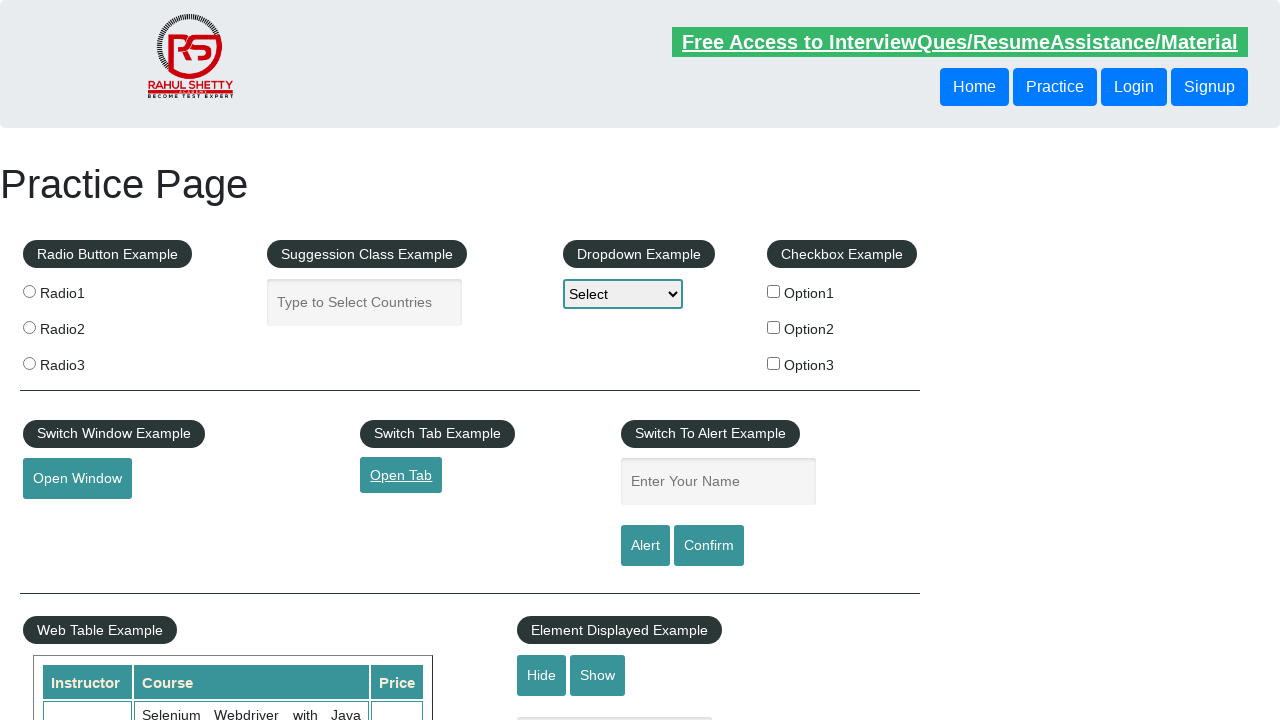

New tab opened and captured
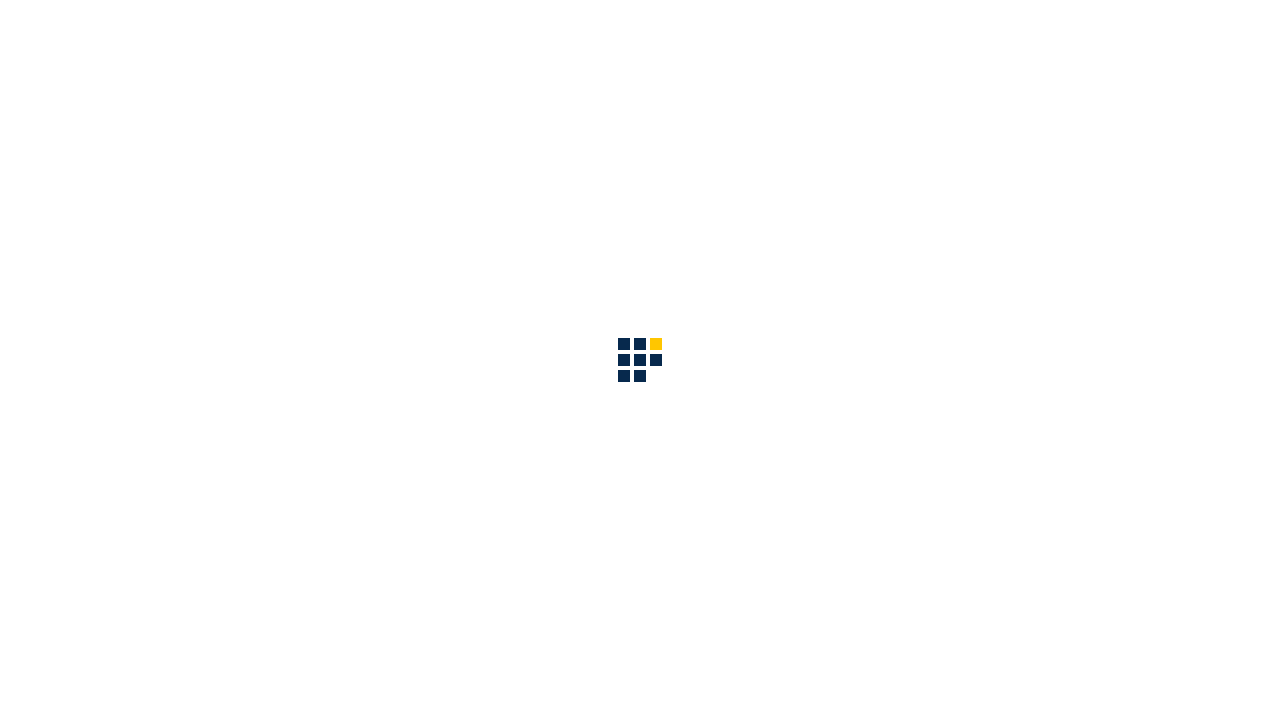

New tab finished loading
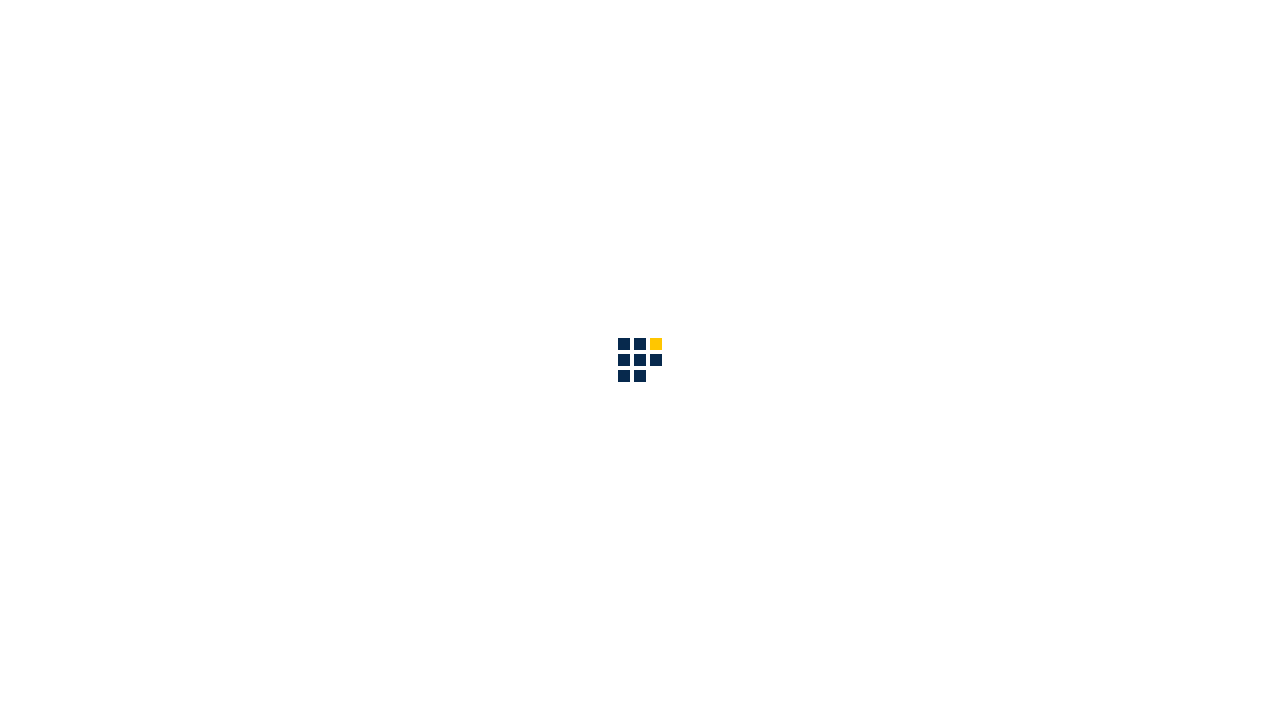

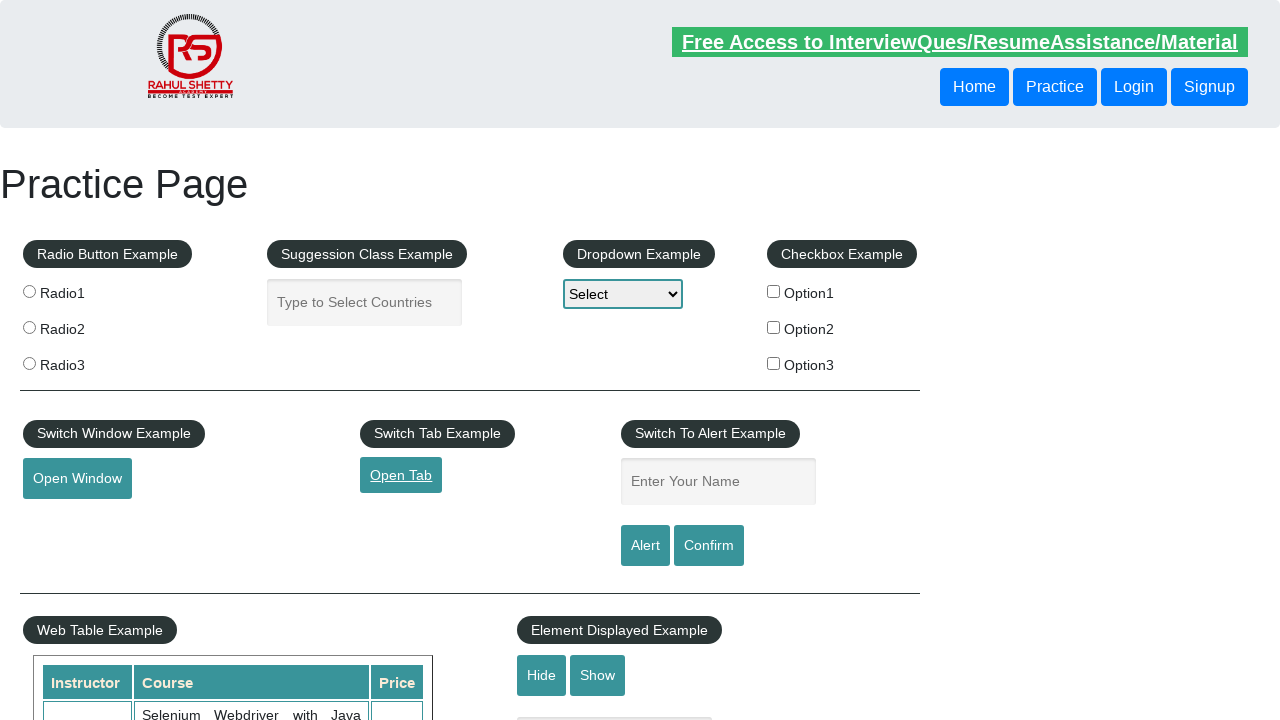